Tests auto-suggestion functionality by typing a partial text in an autosuggest field and selecting a matching option from the dropdown suggestions.

Starting URL: https://rahulshettyacademy.com/dropdownsPractise/

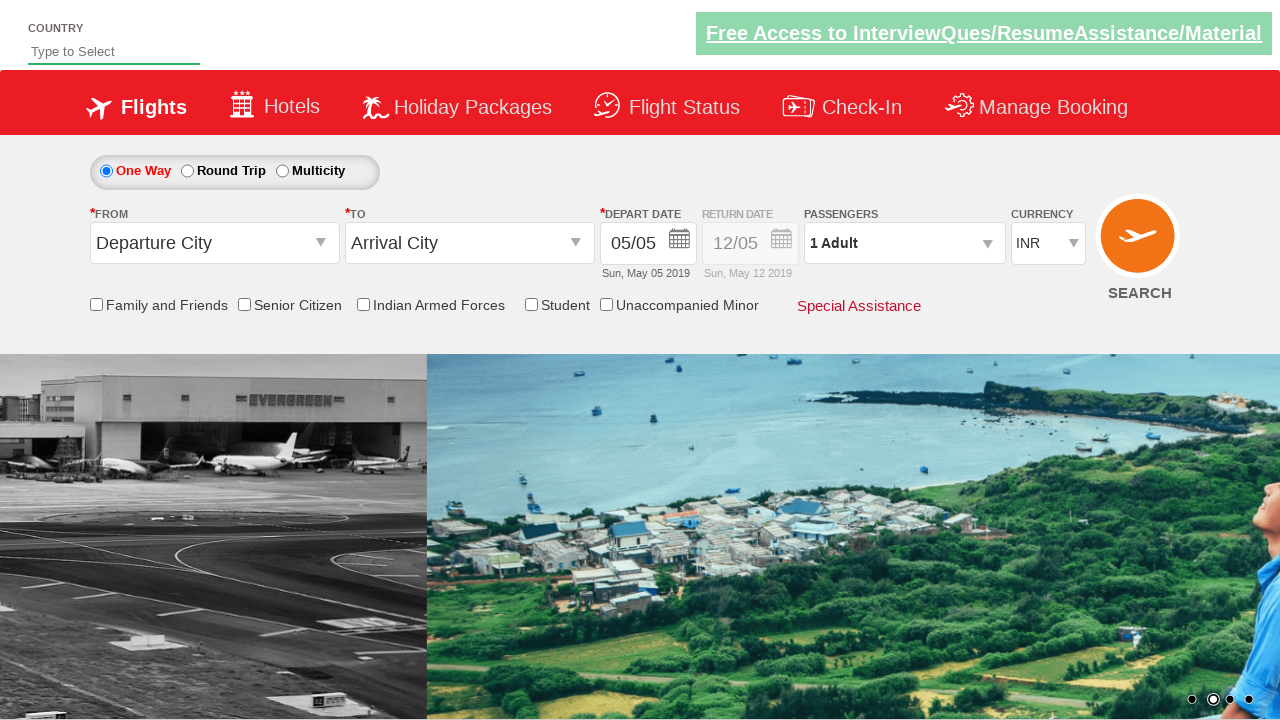

Typed 'ind' in autosuggest field to trigger suggestions on #autosuggest
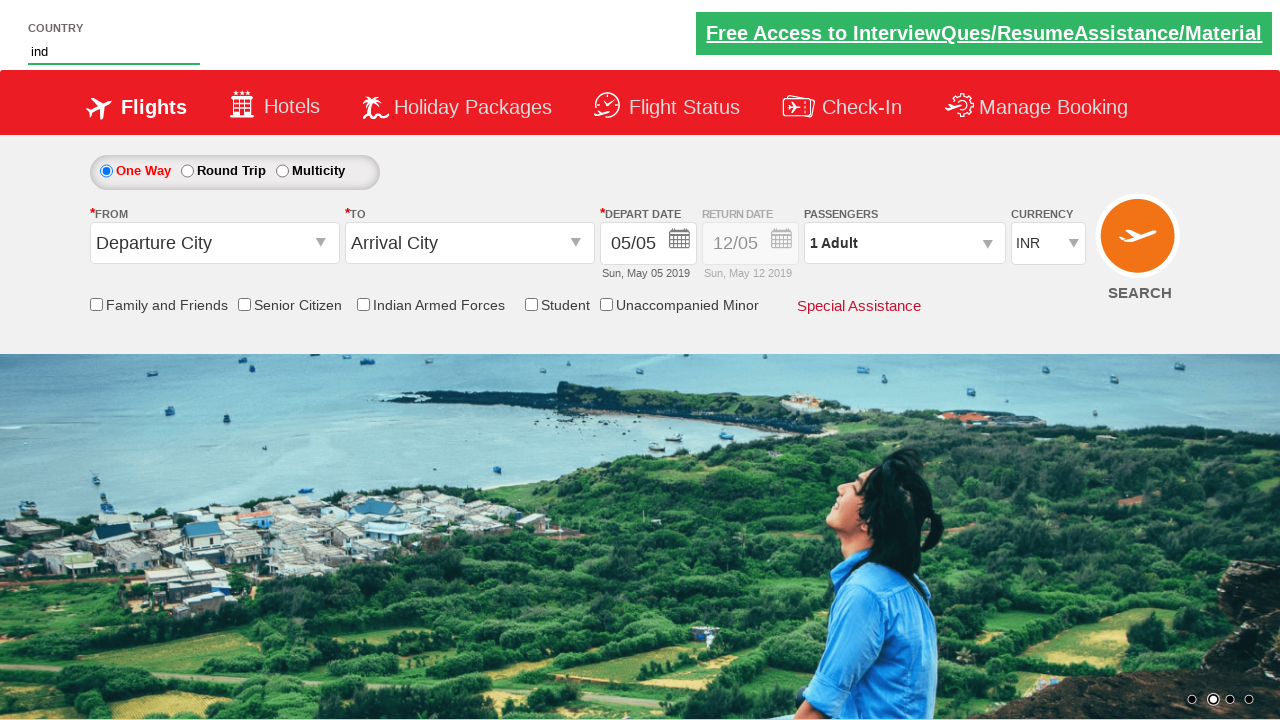

Suggestion dropdown appeared with matching options
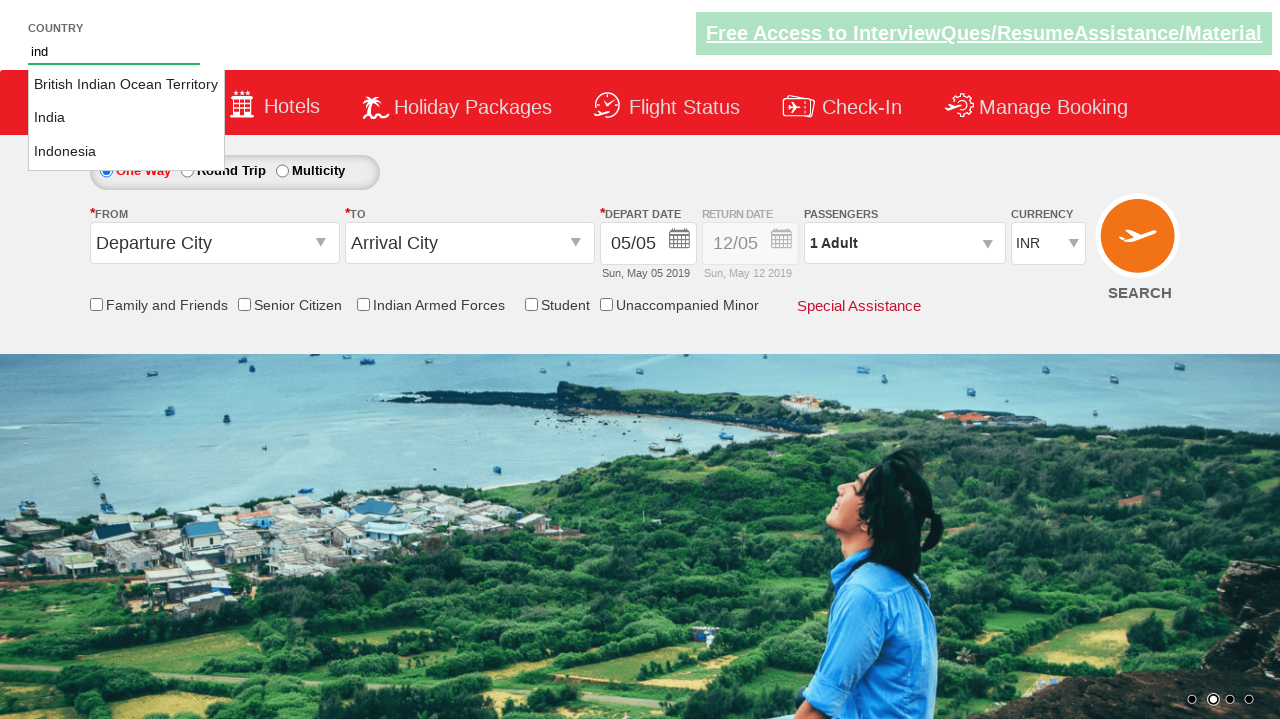

Selected 'India' from the autosuggest dropdown at (126, 118) on li.ui-menu-item a >> nth=1
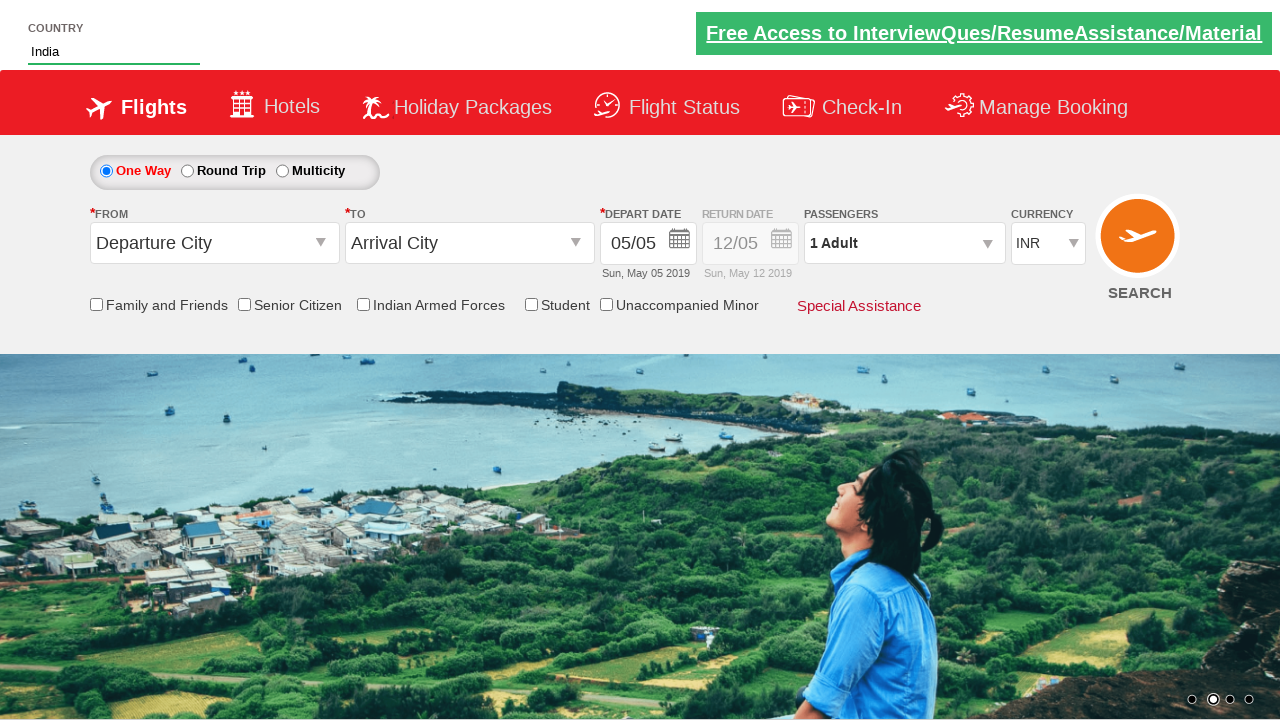

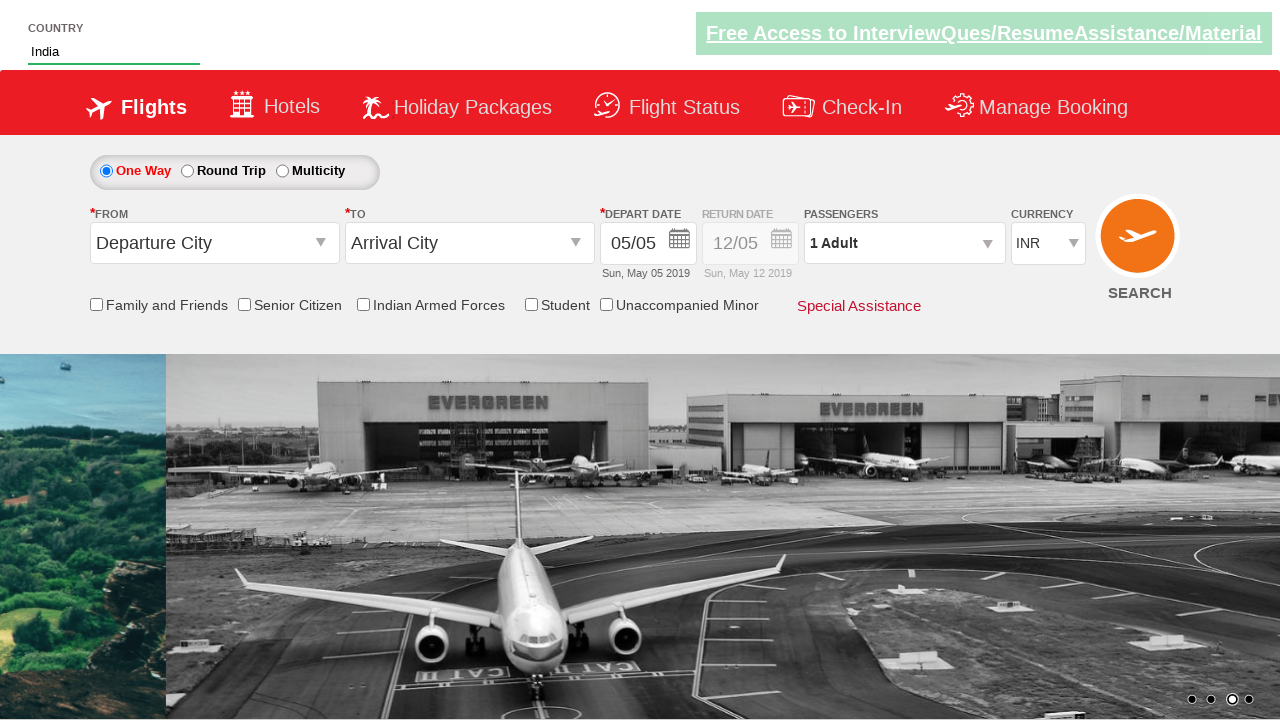